Tests a math problem form by extracting two numbers from the page, calculating their sum, selecting the result from a dropdown, and submitting the form

Starting URL: http://suninjuly.github.io/selects1.html

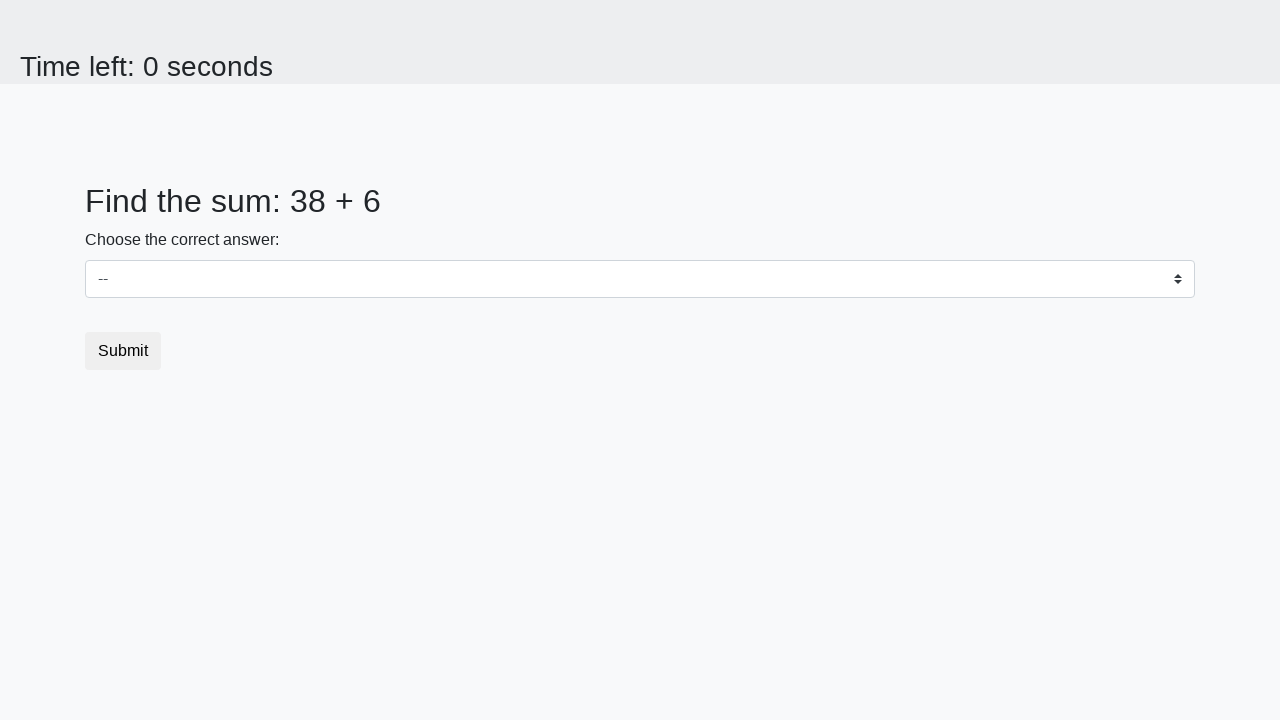

Extracted first number from span#num1
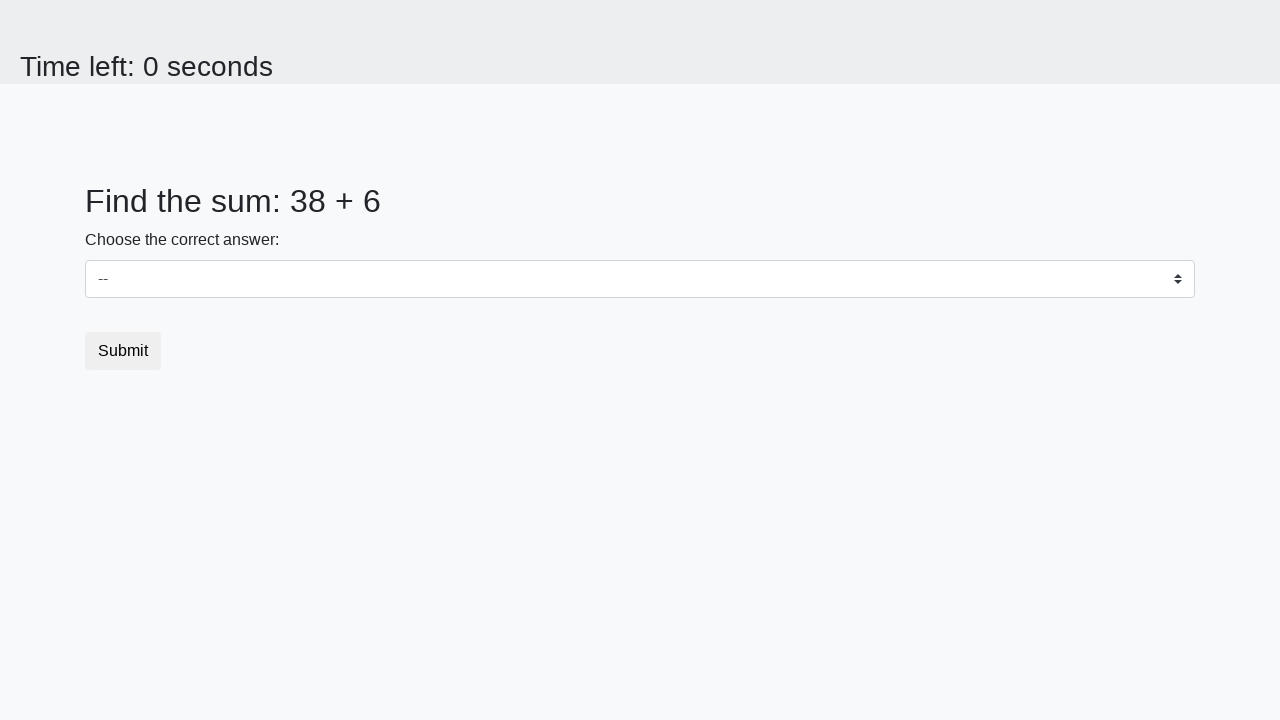

Extracted second number from span#num2
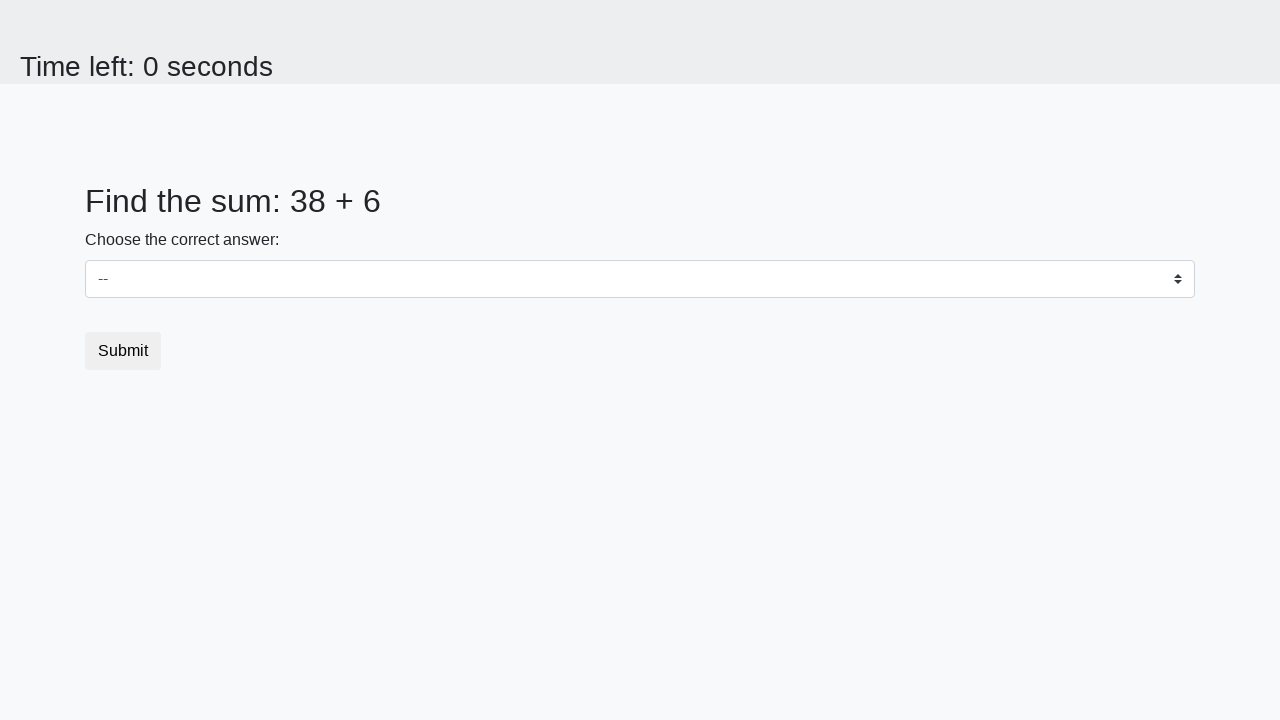

Calculated sum of 38 + 6 = 44
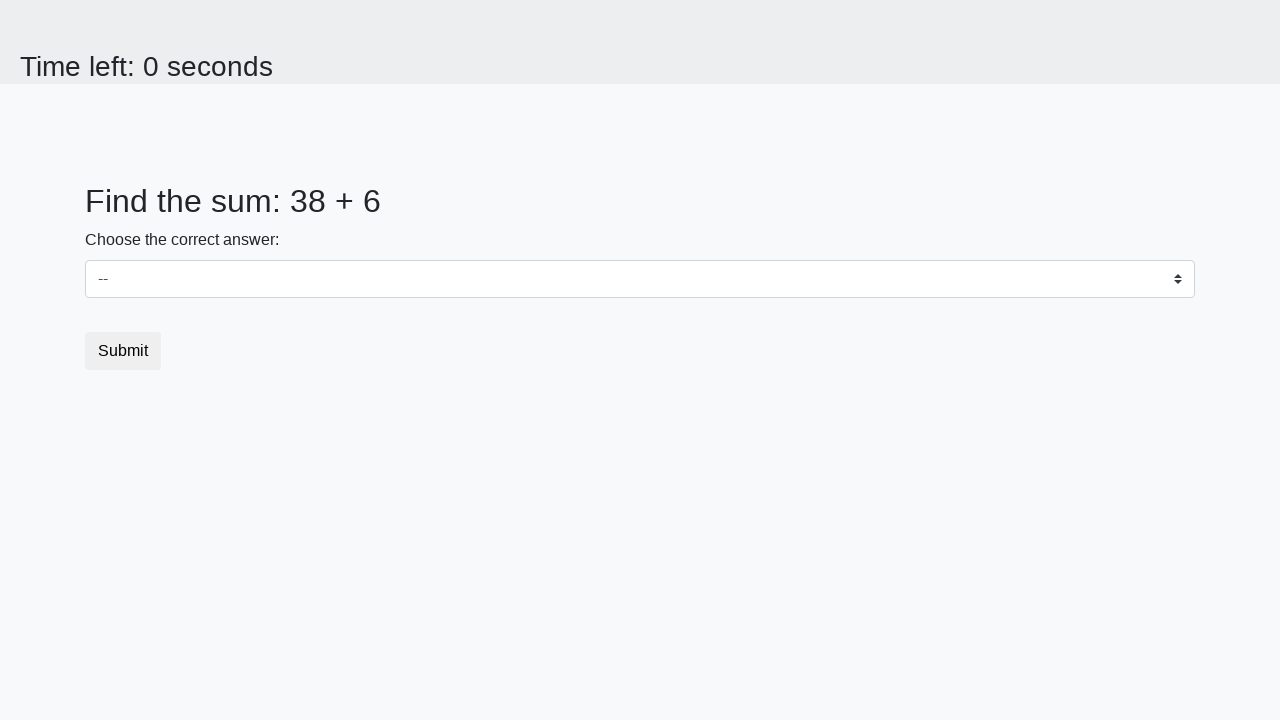

Selected 44 from dropdown on select
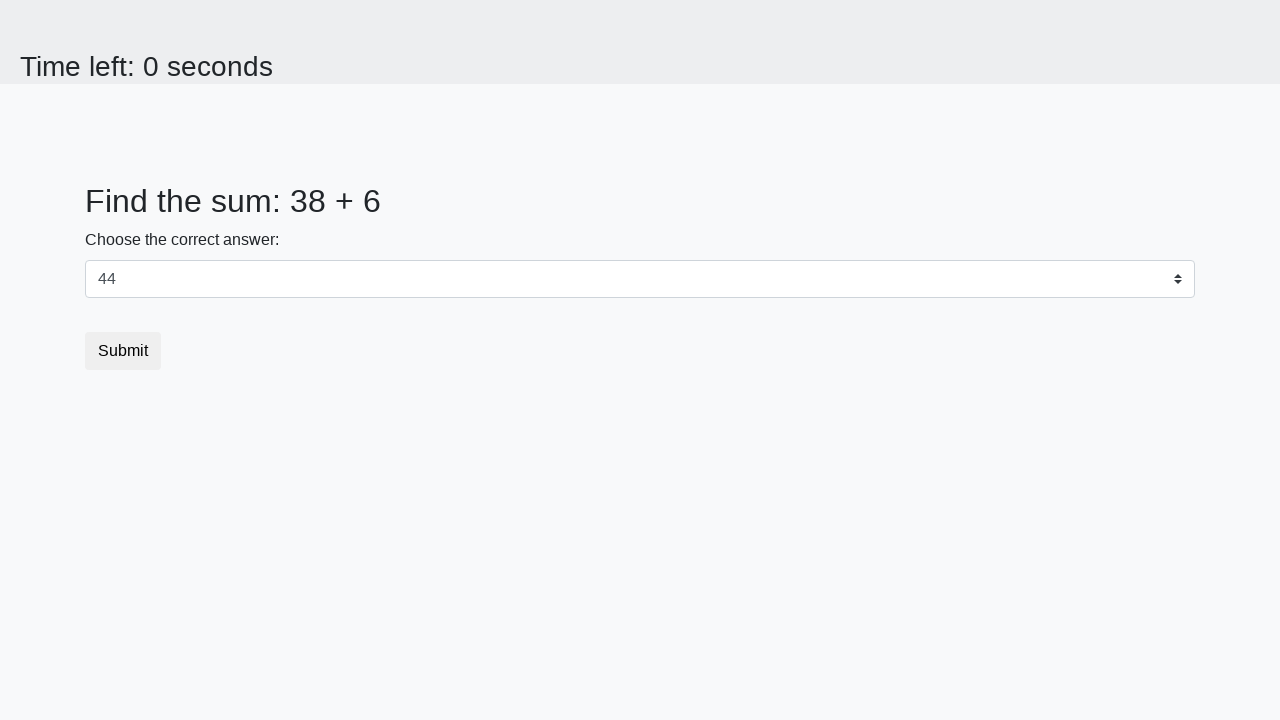

Clicked submit button at (123, 351) on button.btn.btn-default
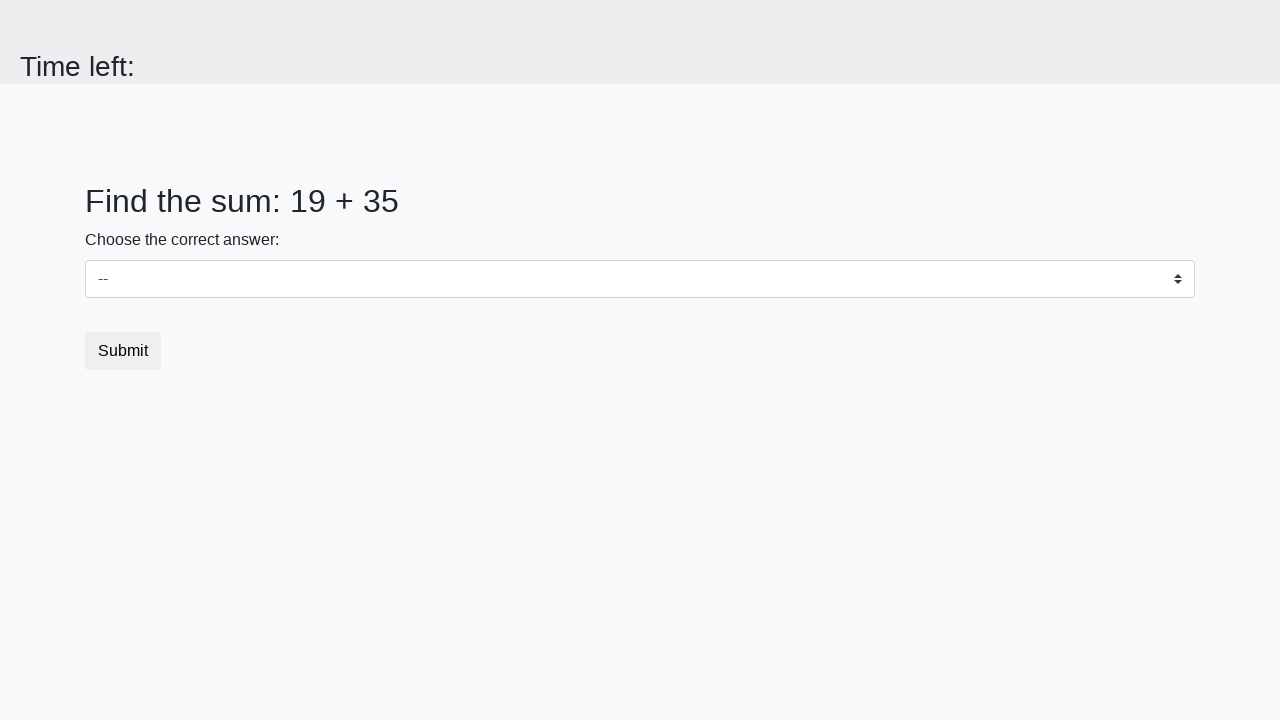

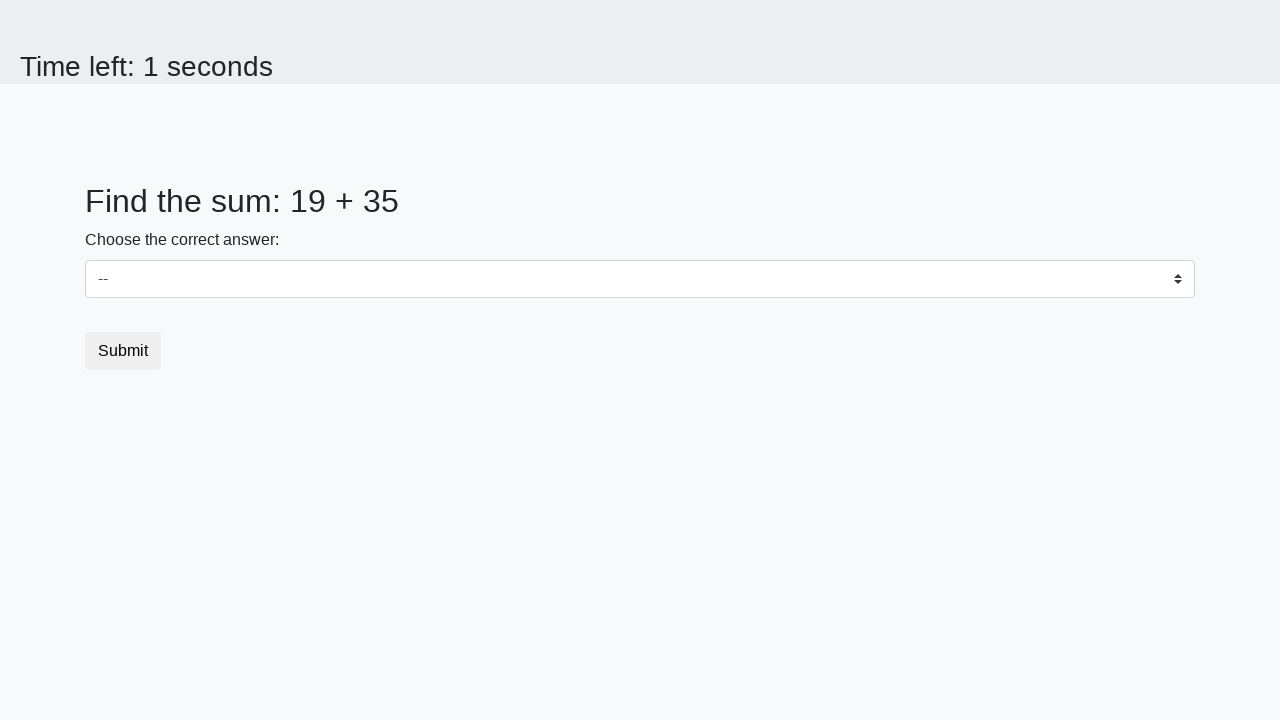